Tests keyboard actions by pressing Ctrl+A using keyboard action methods

Starting URL: https://www.letskodeit.com/practice

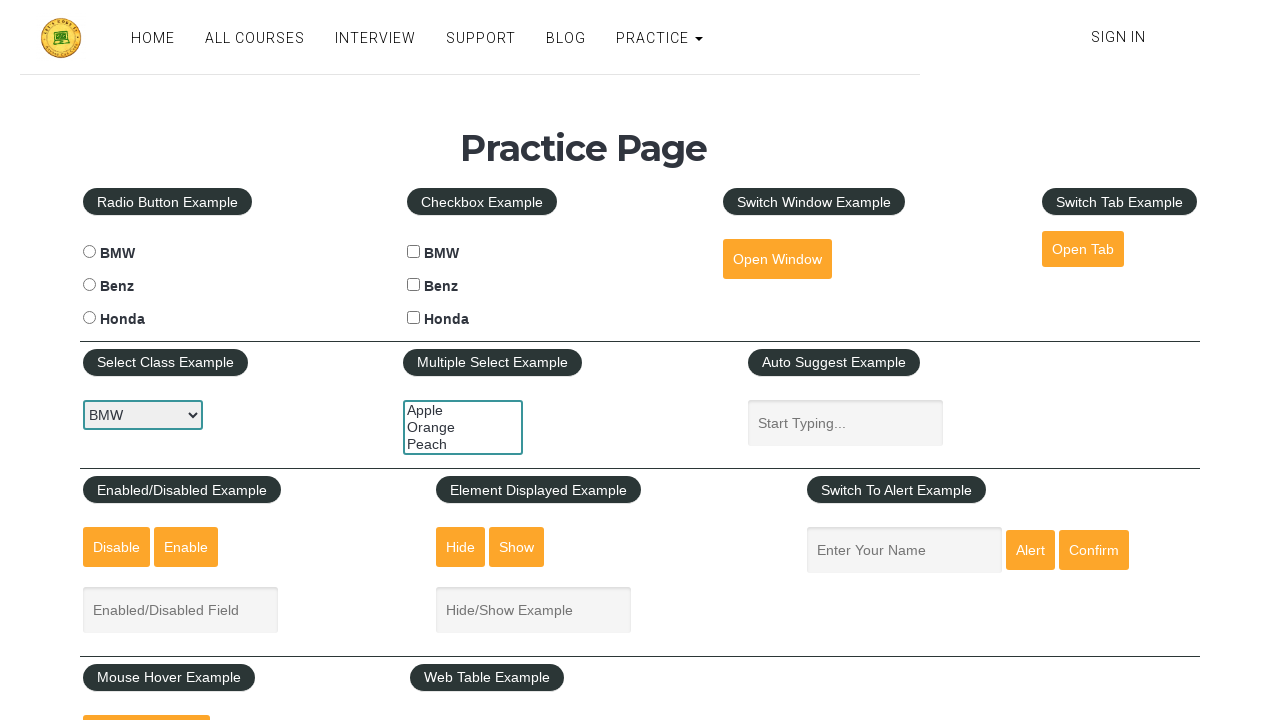

Pressed Control key down
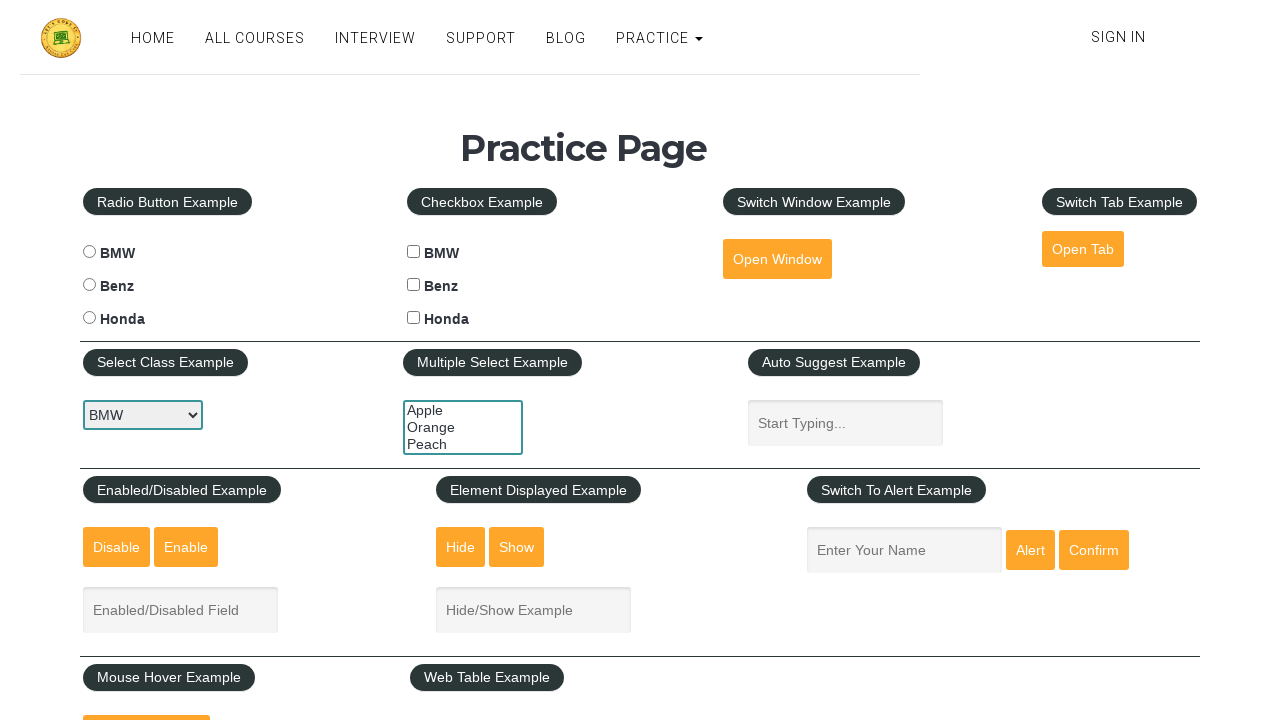

Pressed 'a' key while Control is held
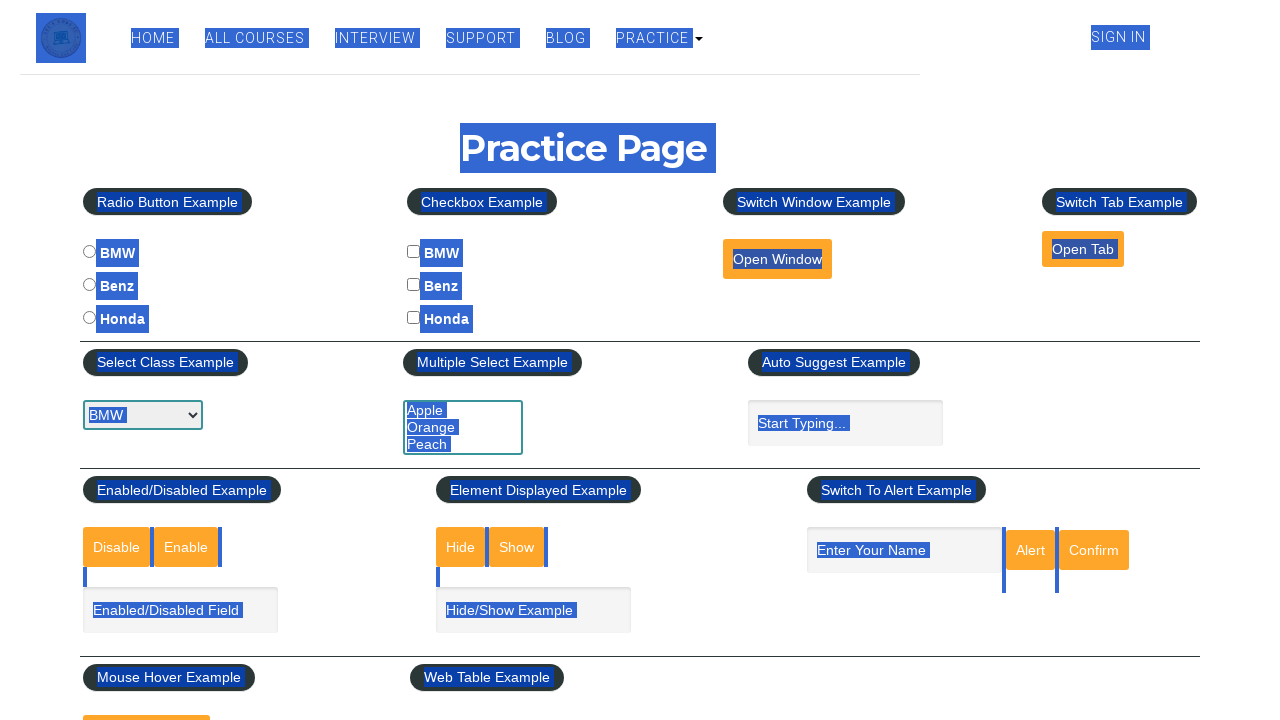

Released Control key, completing Ctrl+A action
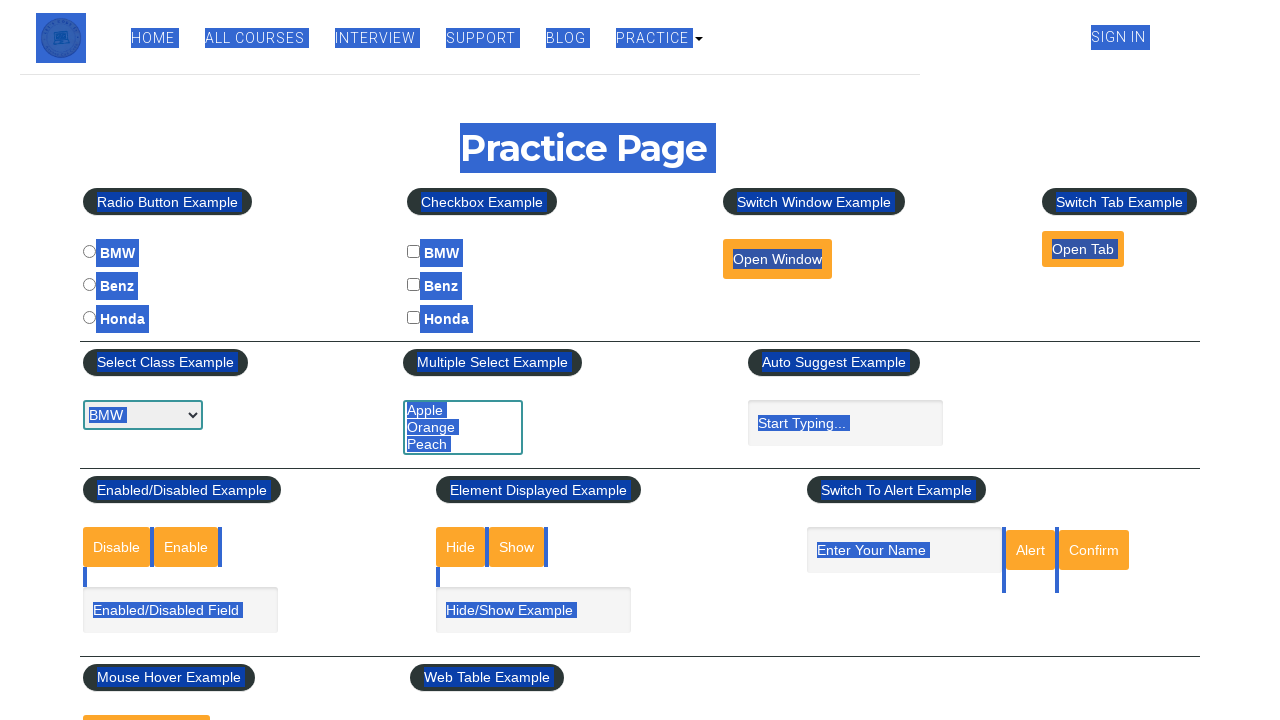

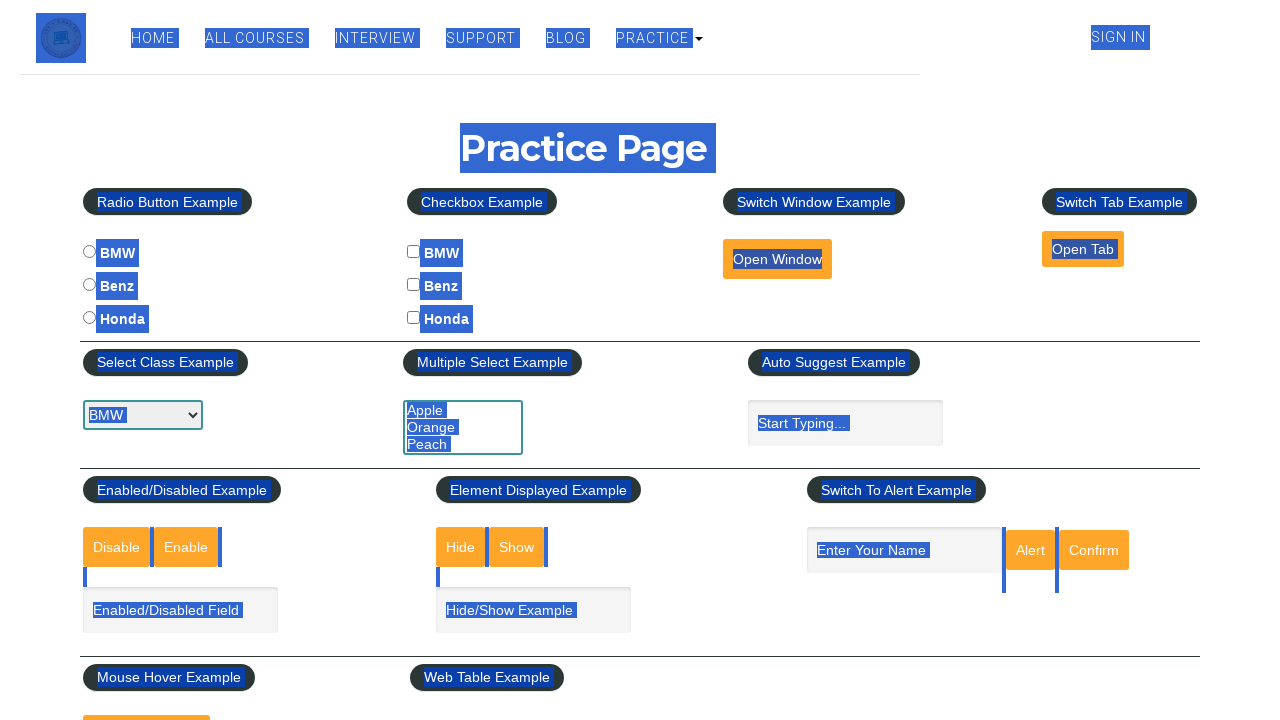